Tests the Sarathi Parivahan government website by selecting a state (Delhi) from the dropdown menu. The original script also verified links which has been removed as it's data scraping.

Starting URL: https://sarathi.parivahan.gov.in/

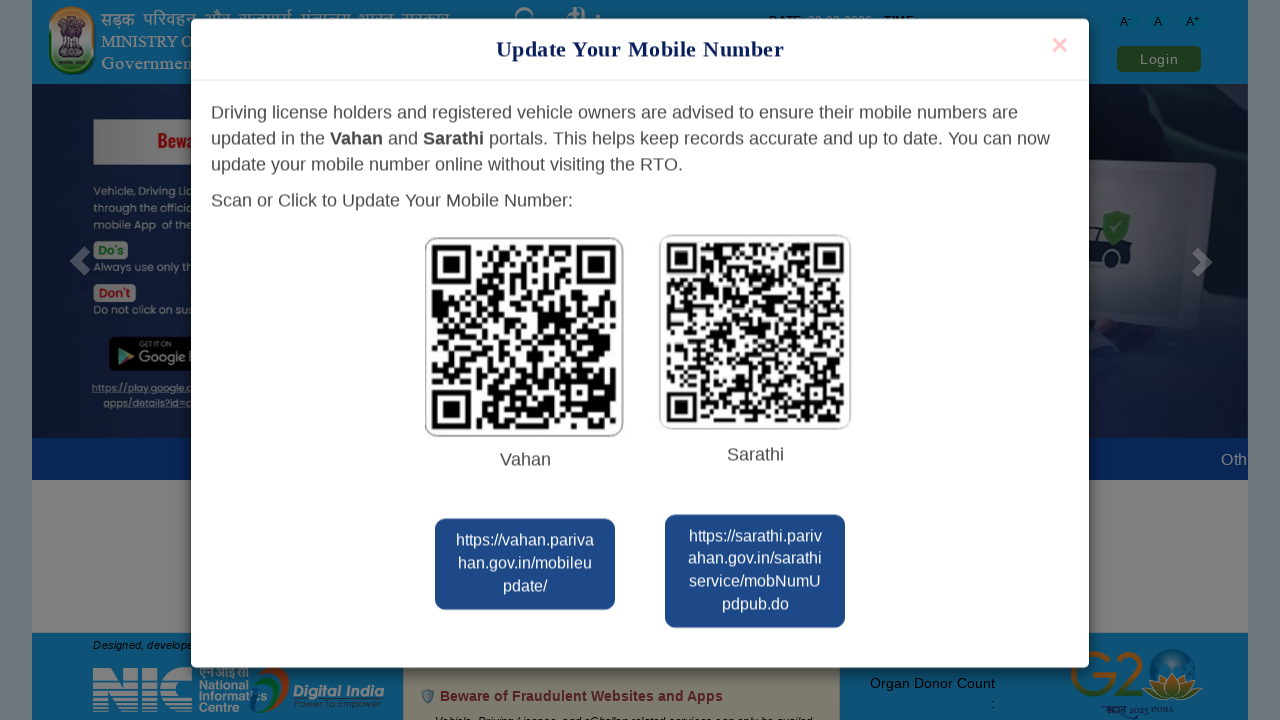

State dropdown selector became visible
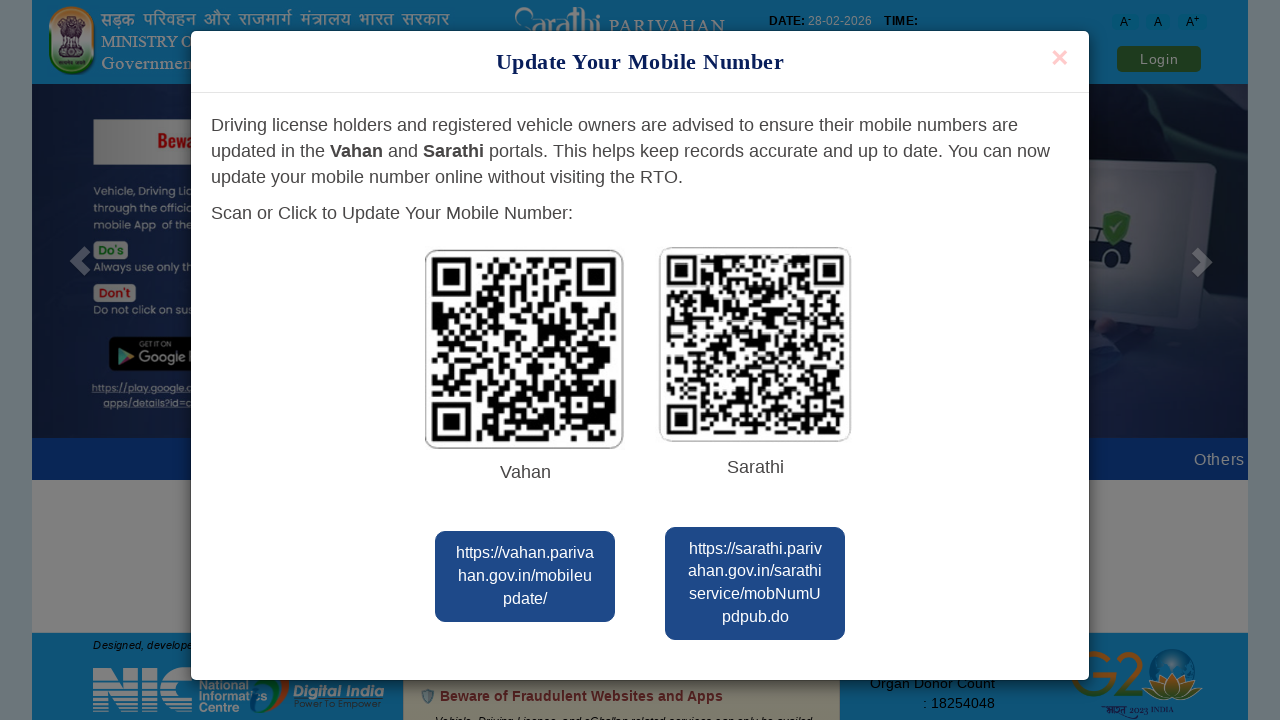

Selected 'Delhi' from the state dropdown menu on select[name='stName']
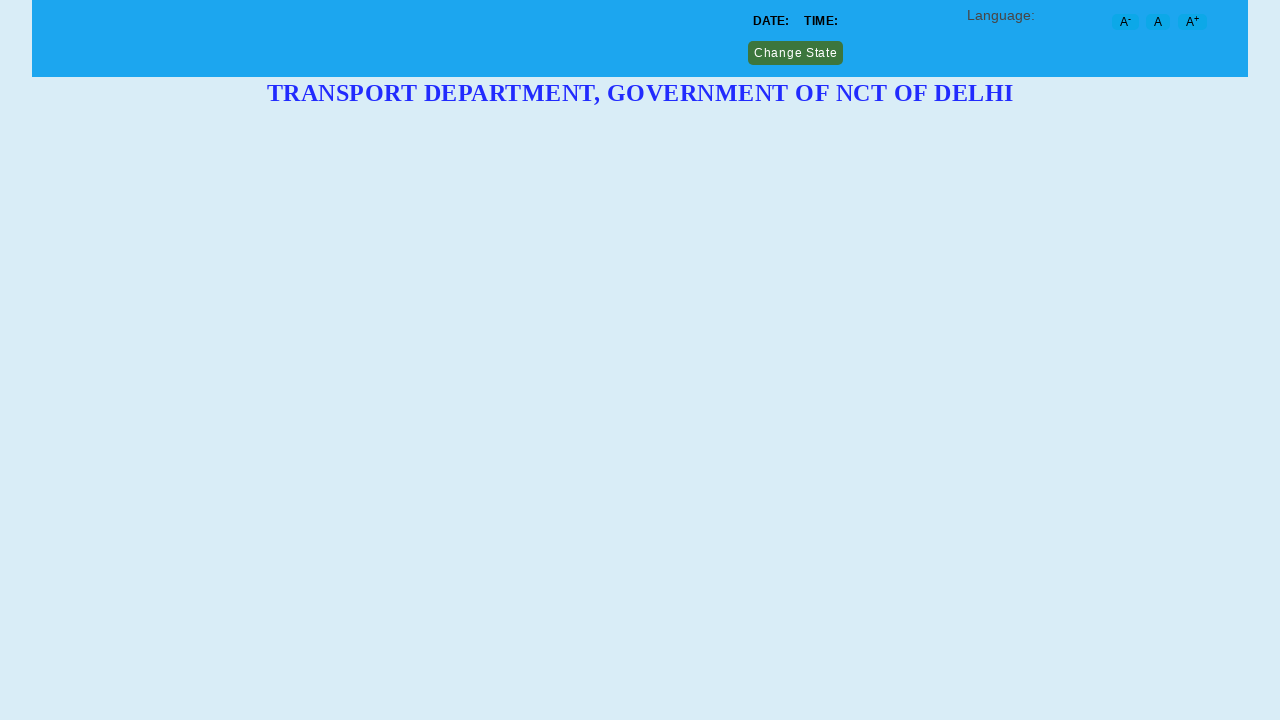

Page loaded after selecting Delhi state
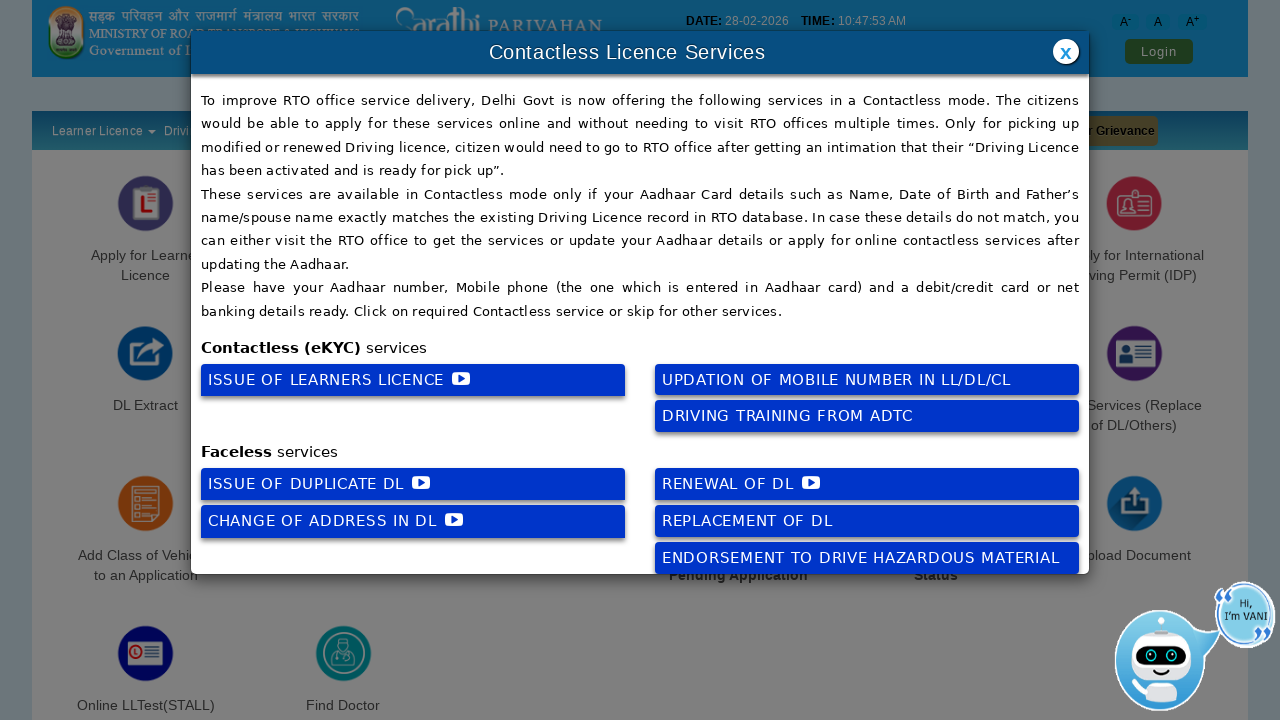

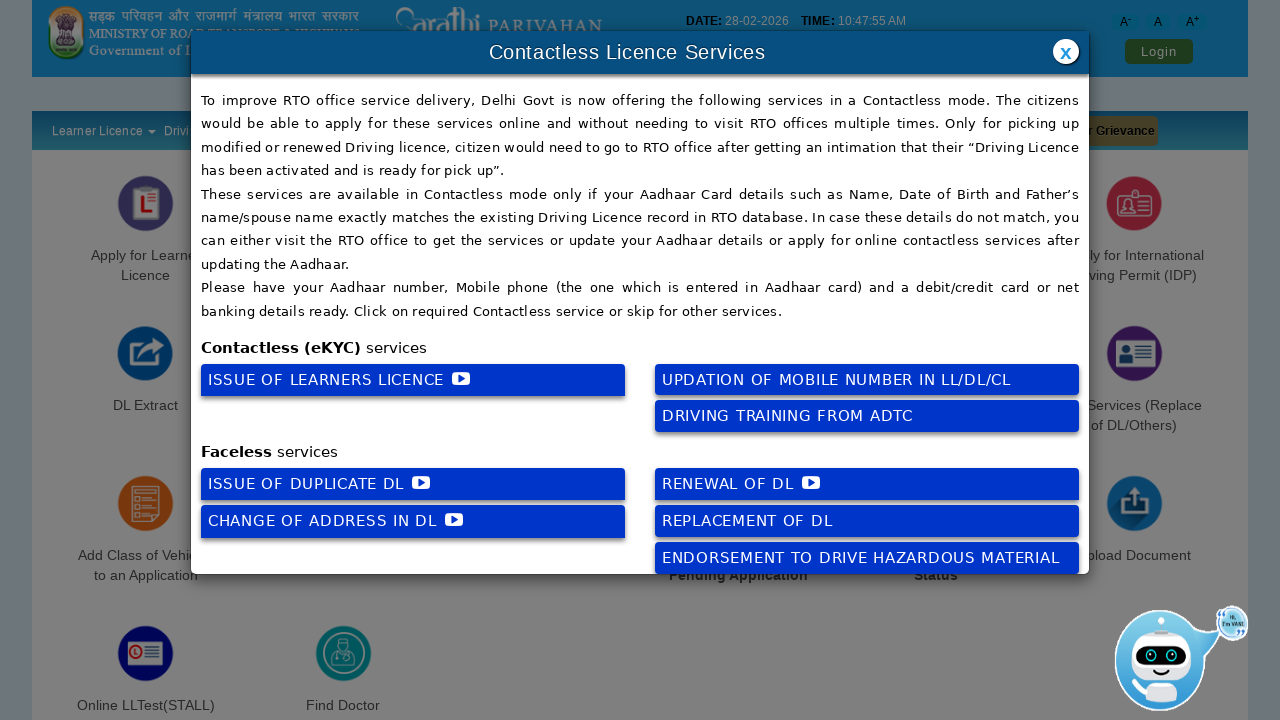